Navigates to the Ukrainian auto marketplace website and waits for the page to load.

Starting URL: https://auto.ria.com/

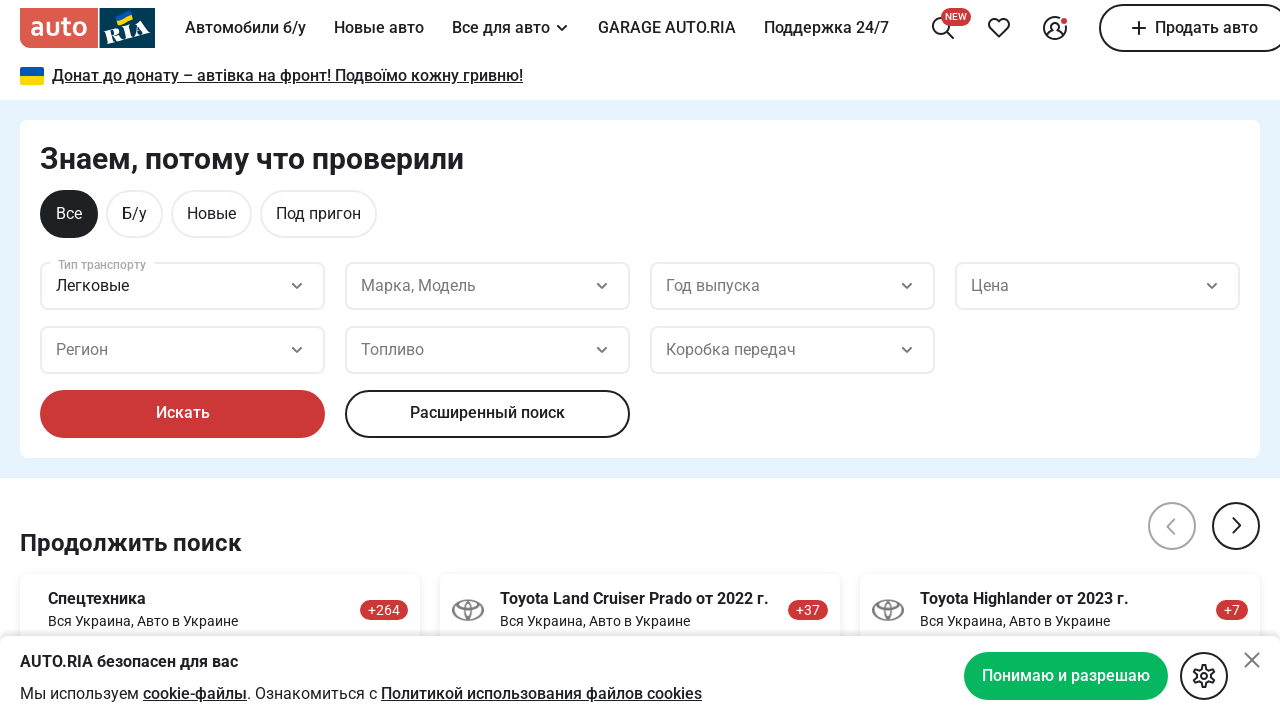

Navigated to Ukrainian auto marketplace website https://auto.ria.com/
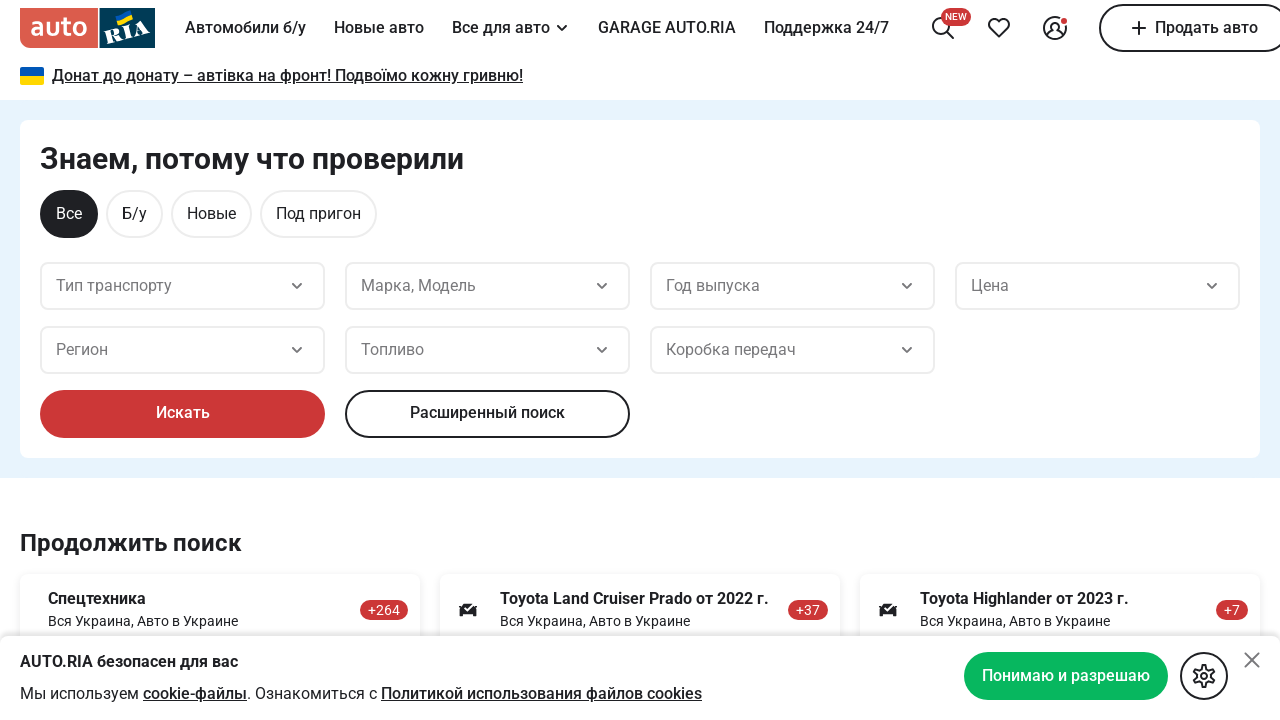

Waited for page to reach domcontentloaded state
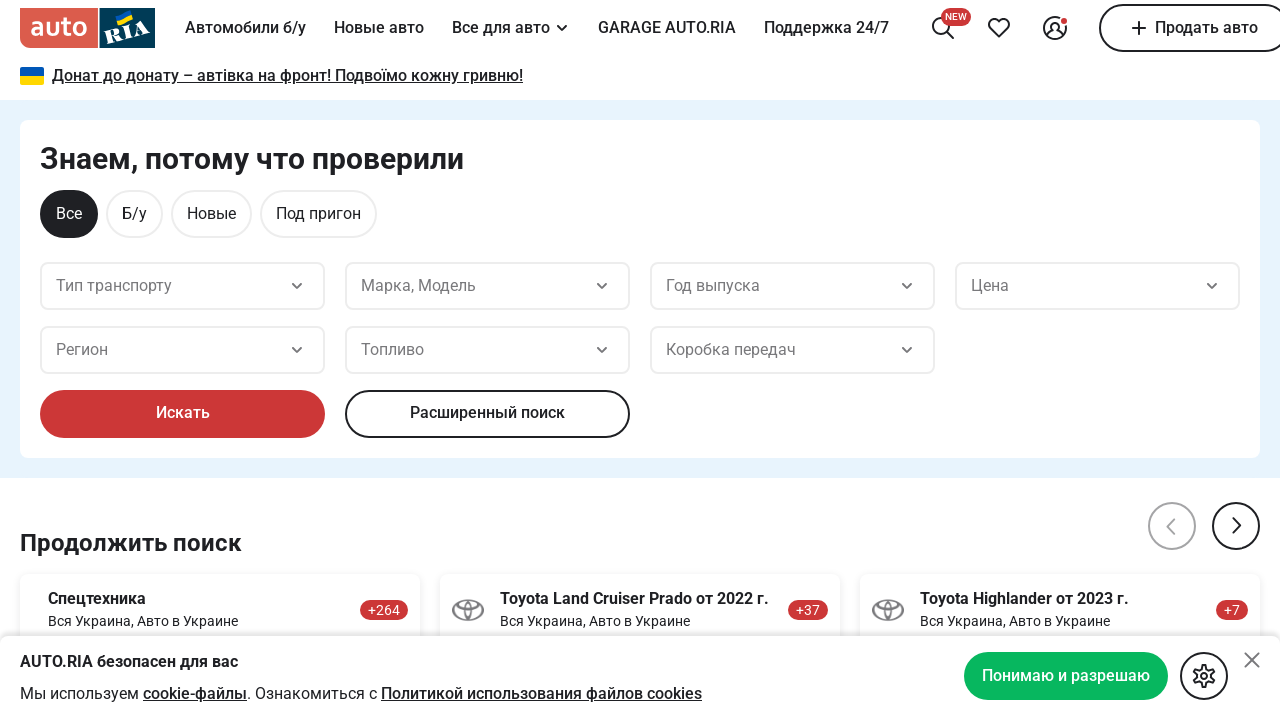

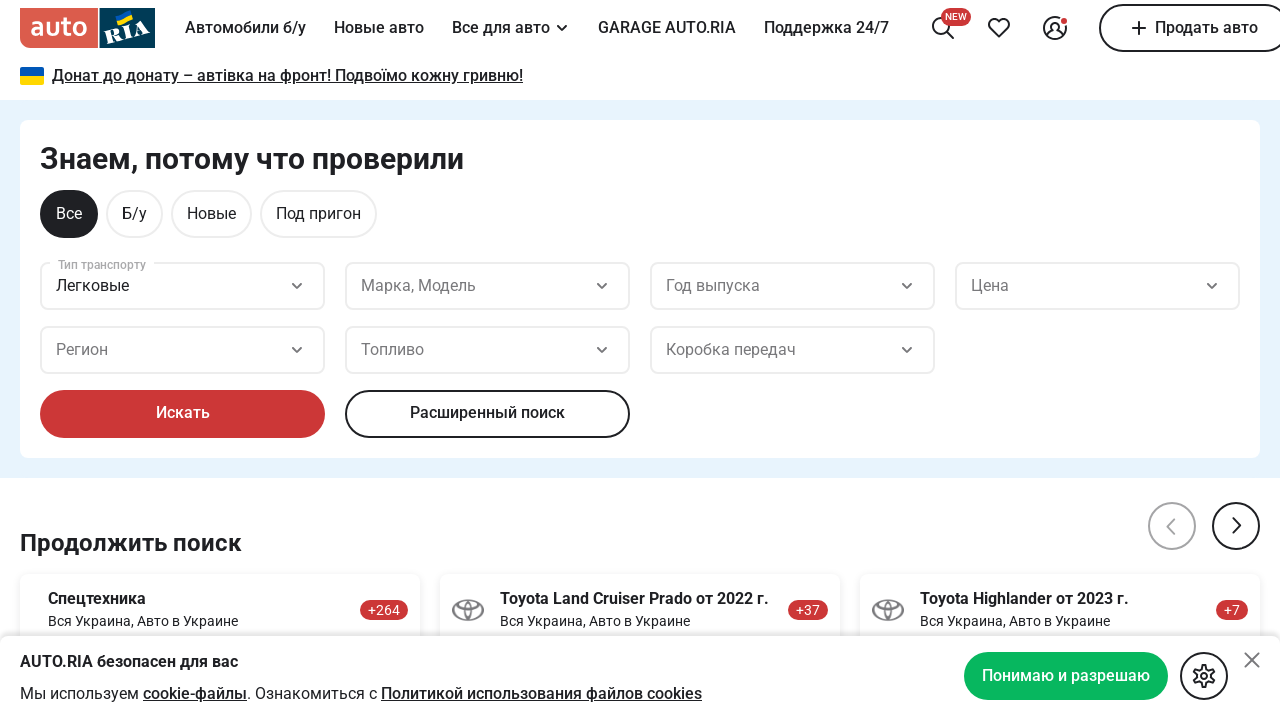